Navigates to a team page on the Portuguese football statistics website zerozero.pt

Starting URL: https://www.zerozero.pt/equipa.php?id=16

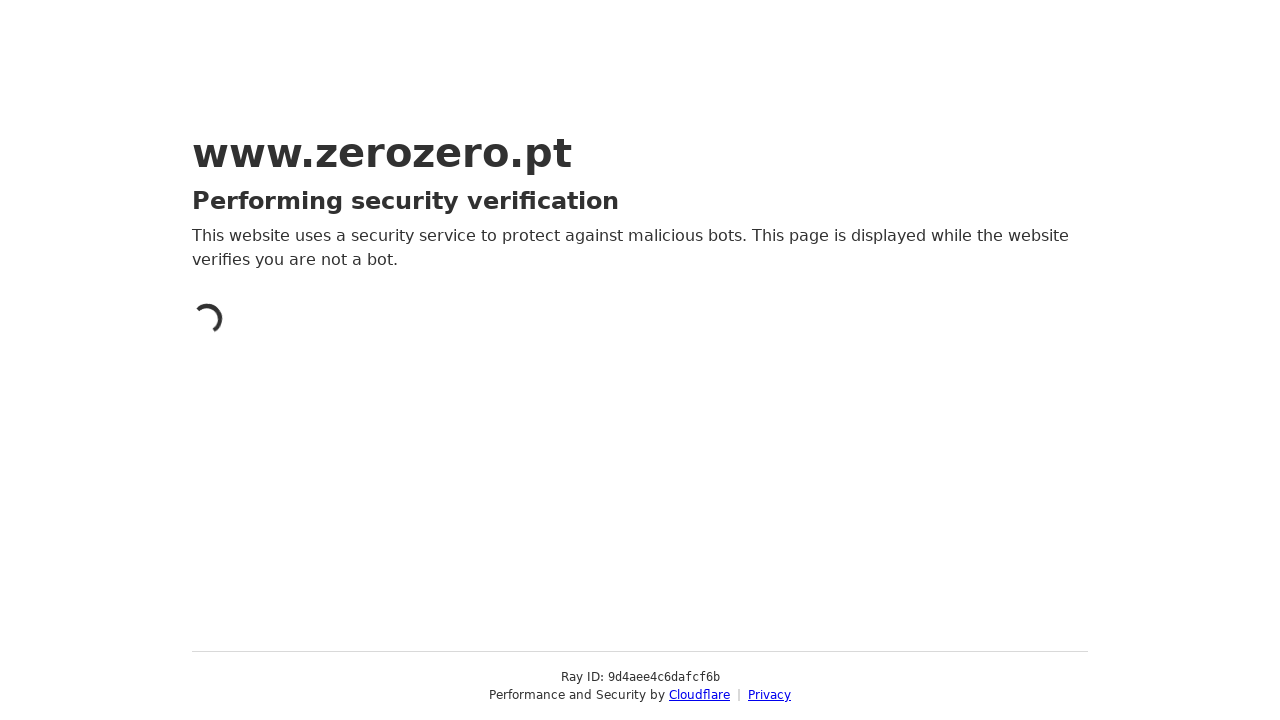

Waited for page to reach domcontentloaded state on zerozero.pt team page
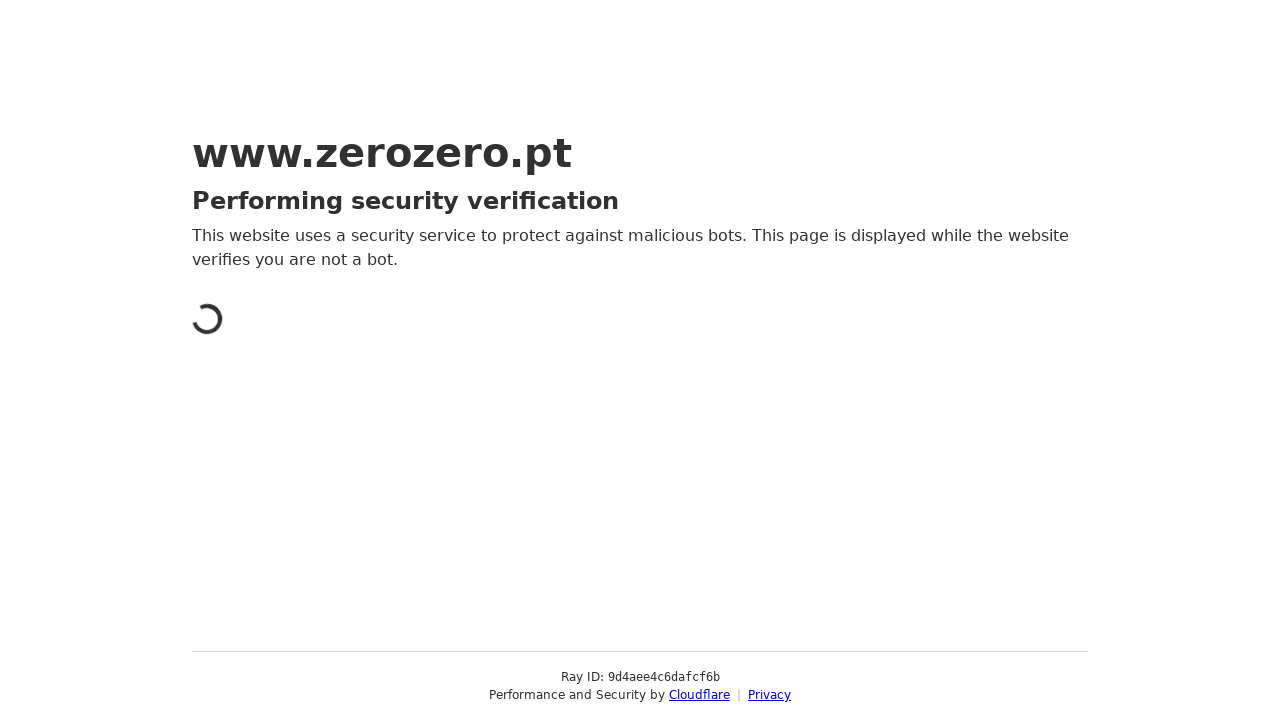

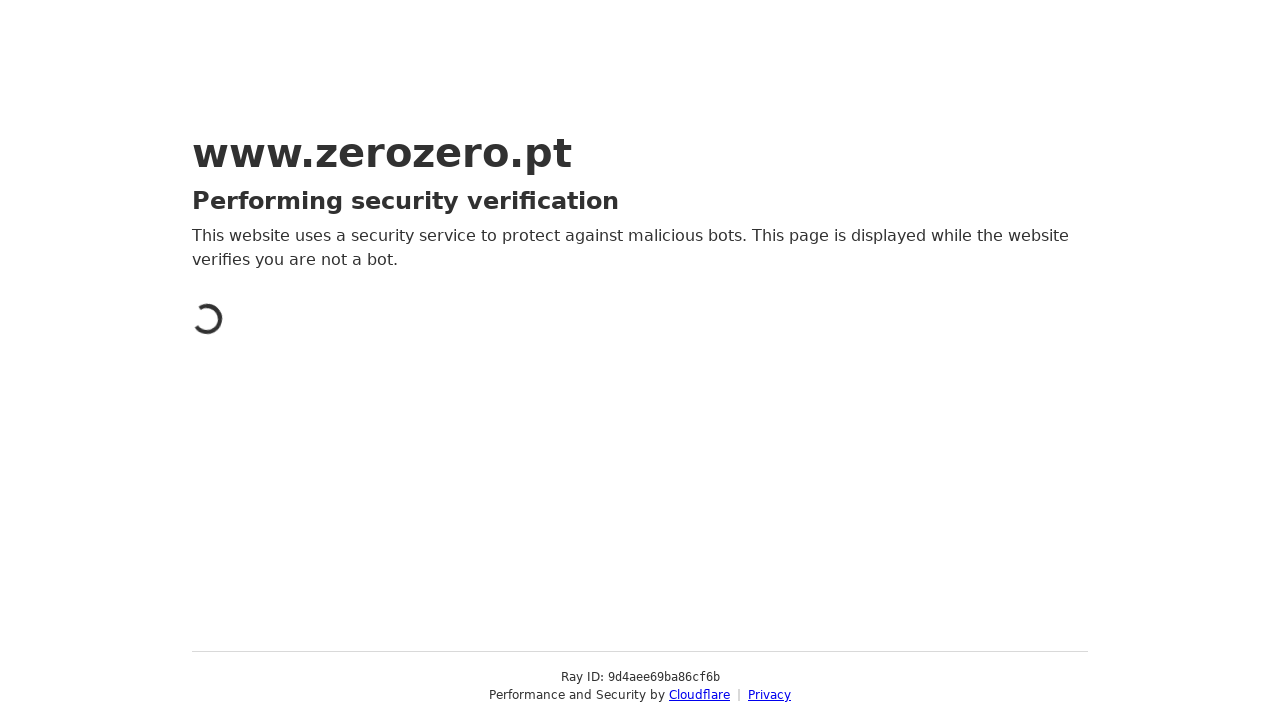